Navigates to a registration page and clicks on the "Forgotten Password" link to test navigation flow

Starting URL: https://naveenautomationlabs.com/opencart/index.php?route=account/register

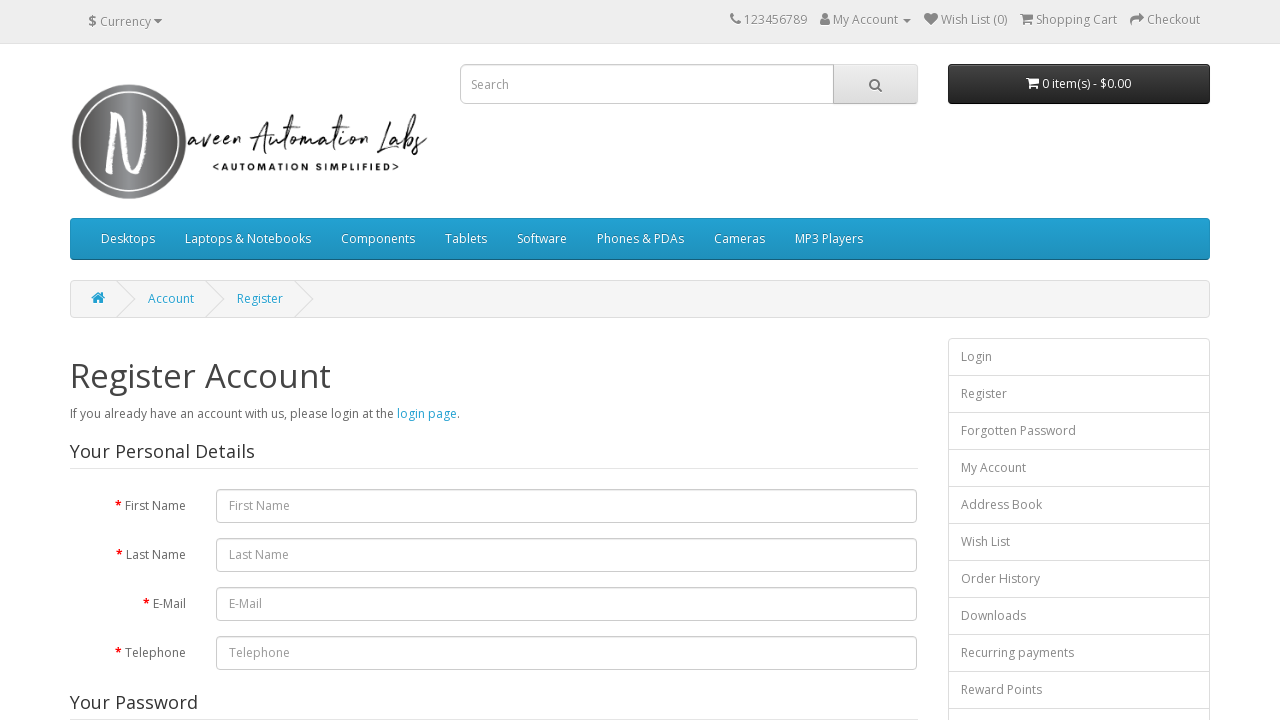

Navigated to registration page
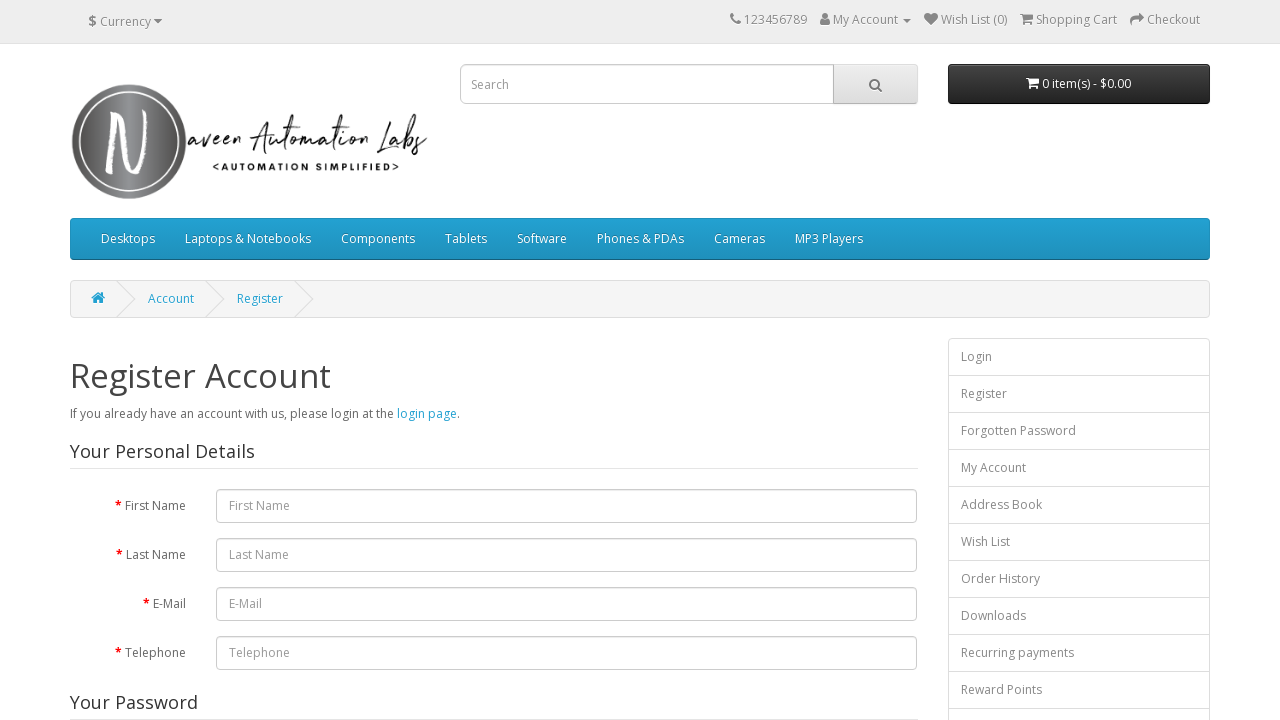

Clicked on 'Forgotten Password' link at (1079, 431) on a:text('Forgotten Password')
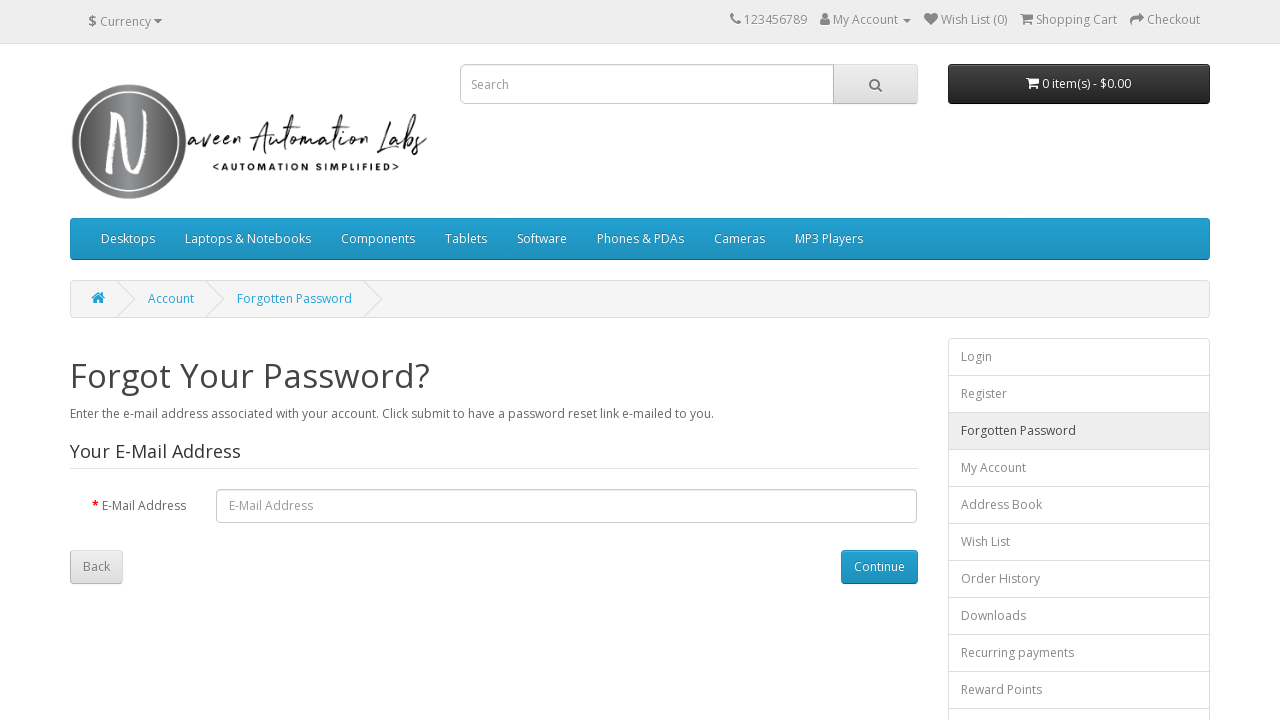

Page load state completed after clicking Forgotten Password link
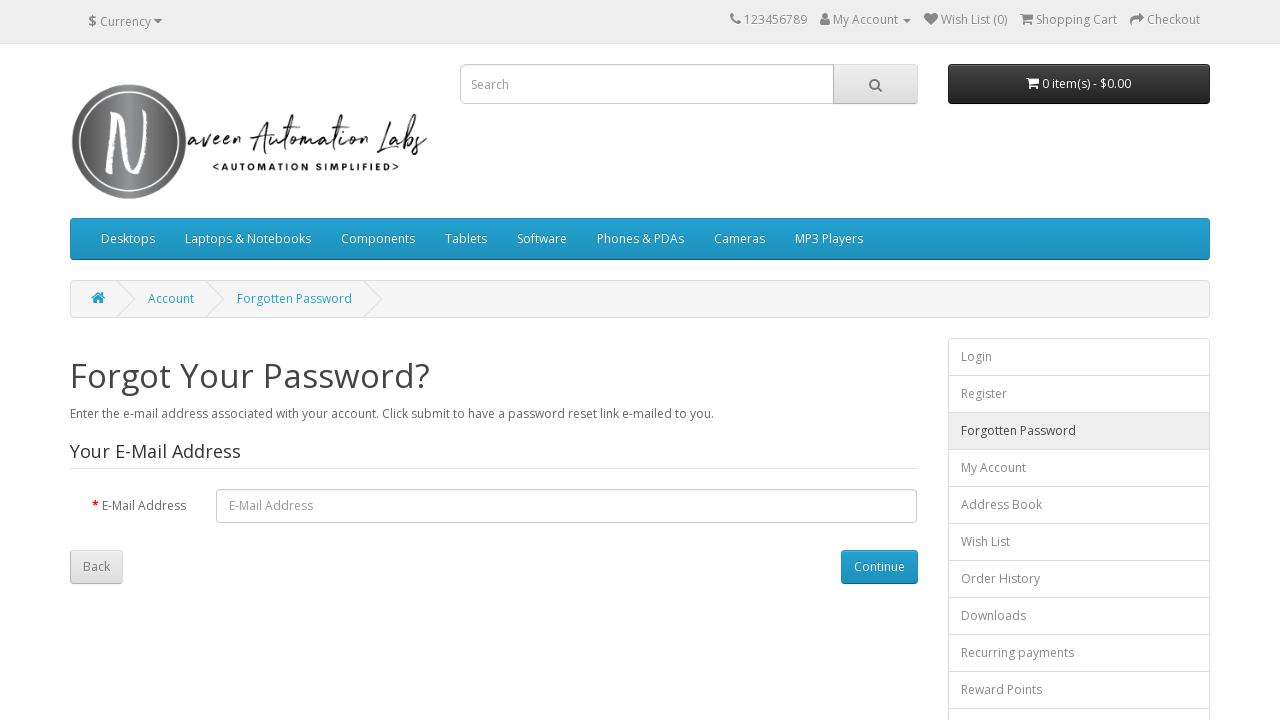

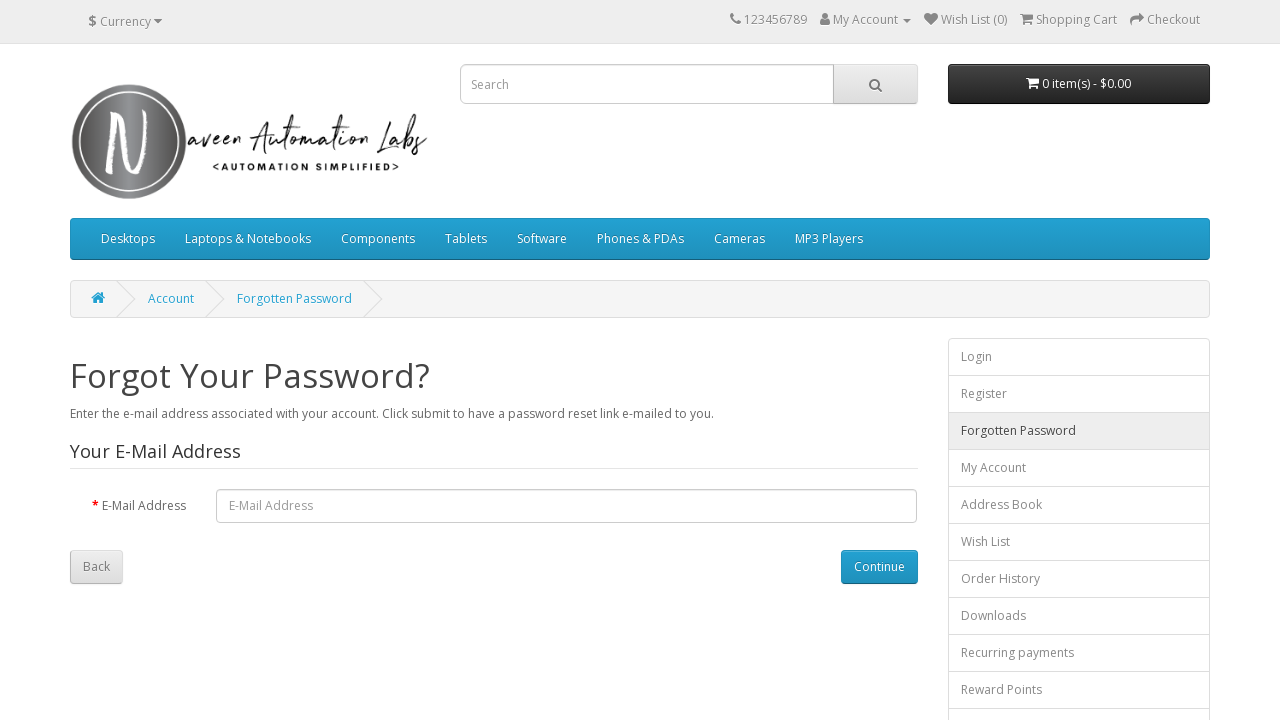